Opens the academic year dropdown on assist.org and verifies year options are displayed

Starting URL: https://assist.org

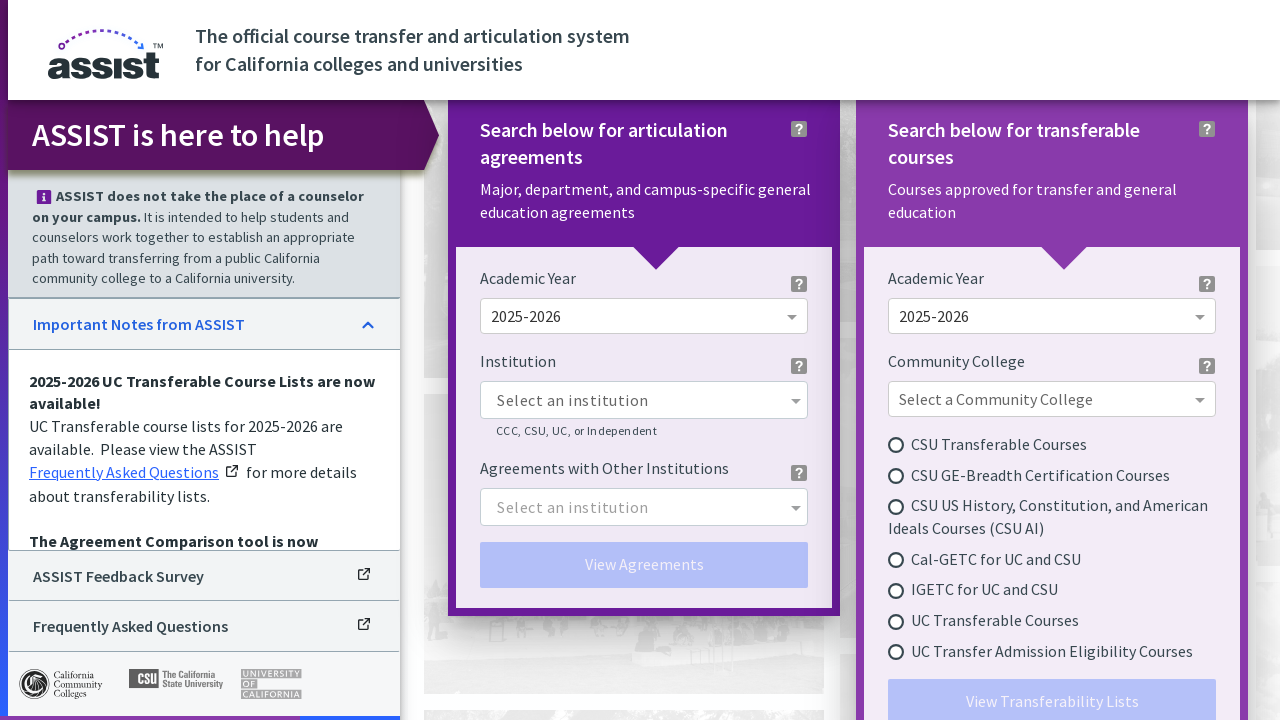

Clicked on the academic year dropdown at (644, 316) on ng-select[formcontrolname='academicYear']
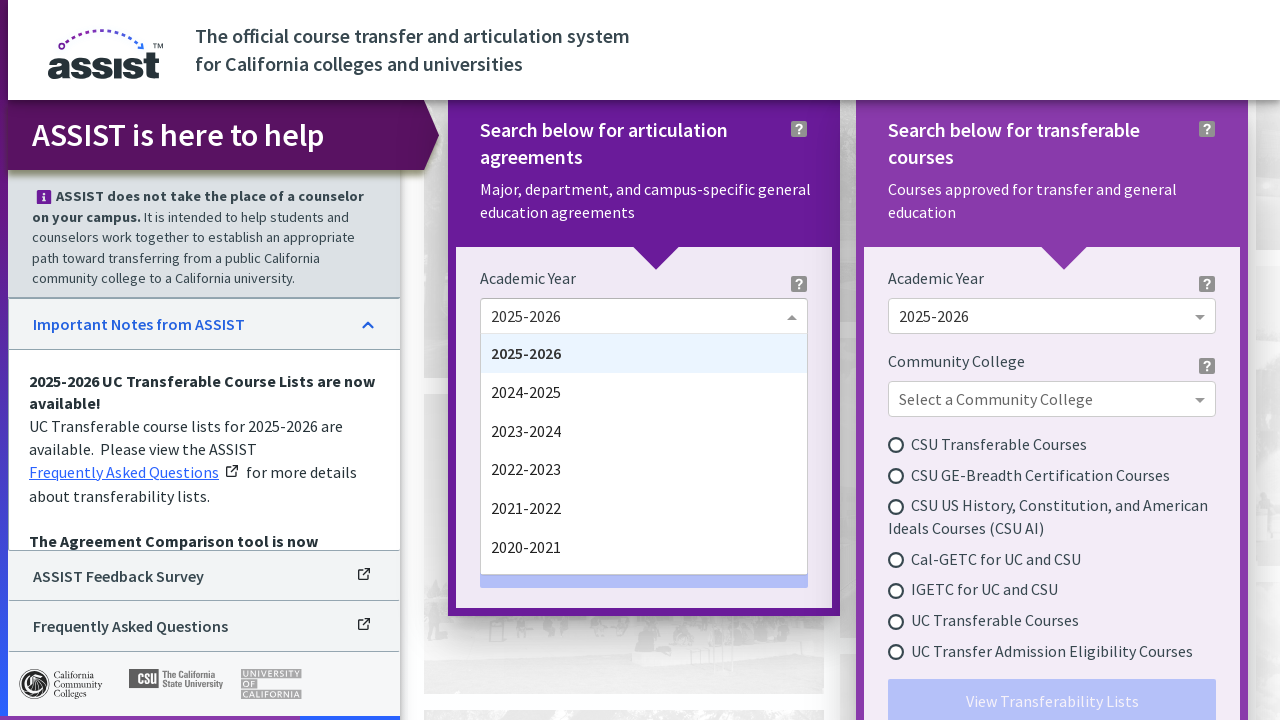

Academic year dropdown options loaded
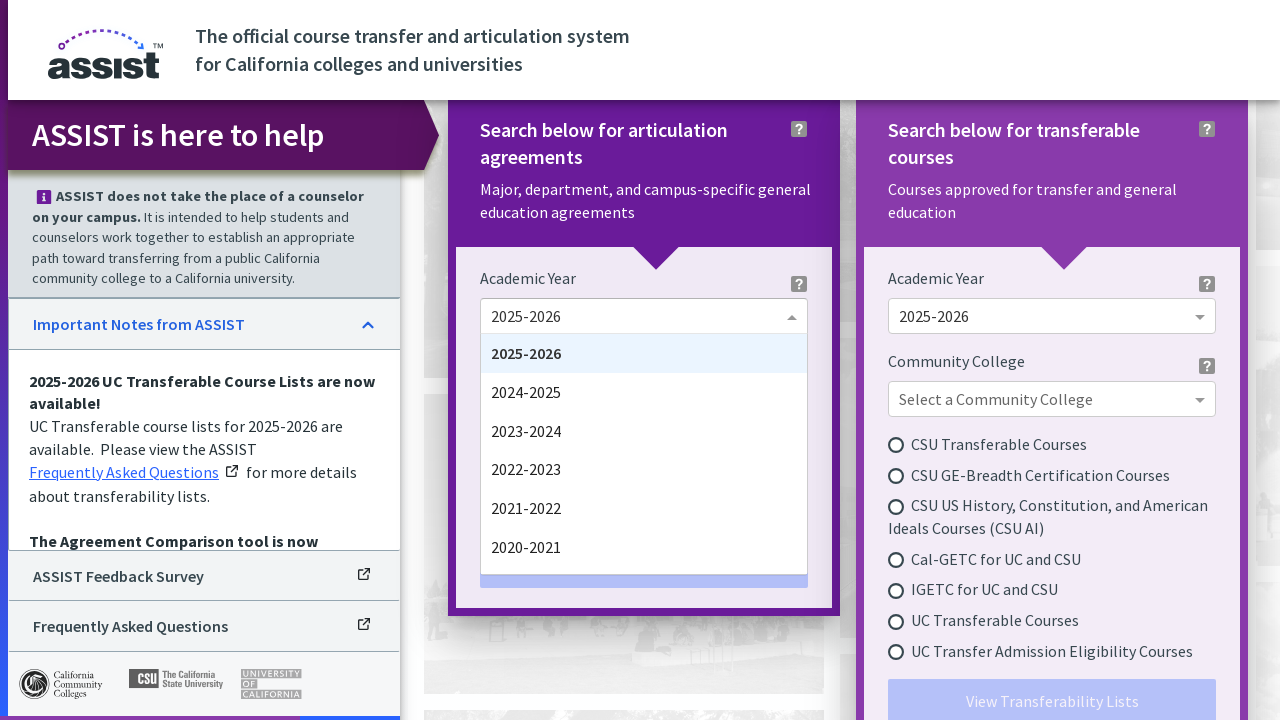

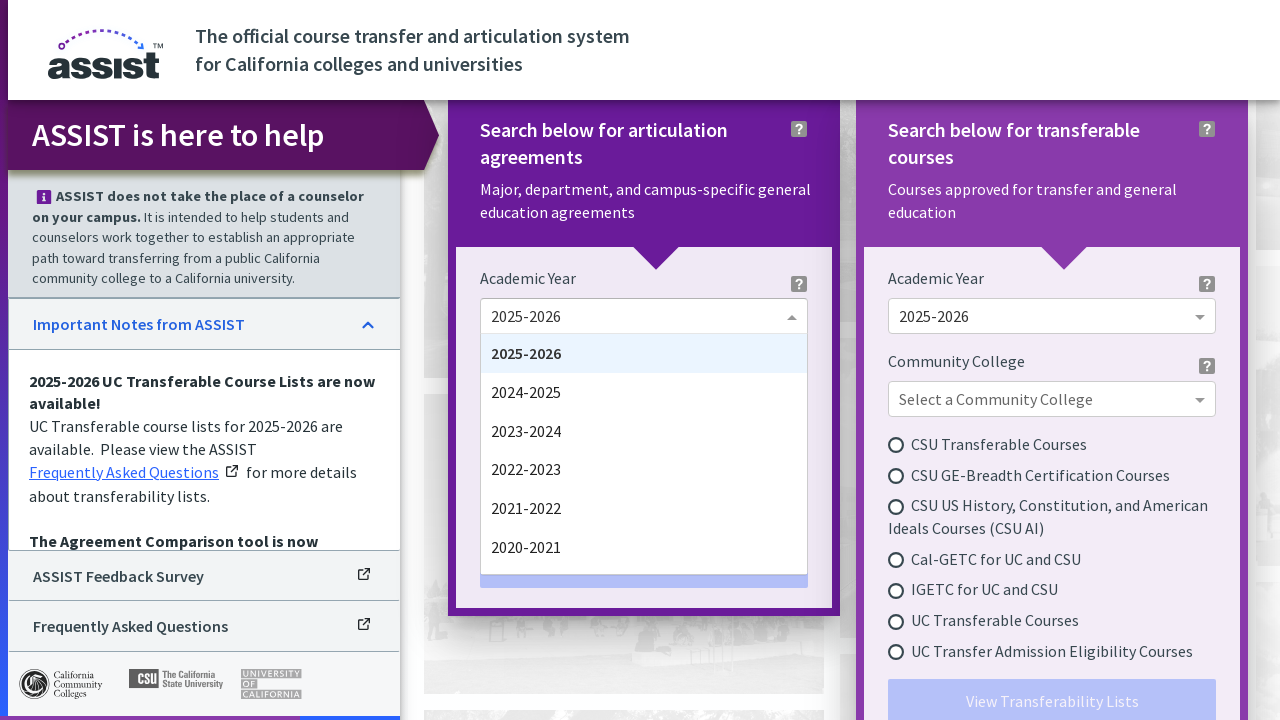